Tests slider widget functionality by moving the slider to a specific value and verifying the change

Starting URL: https://demoqa.com/slider

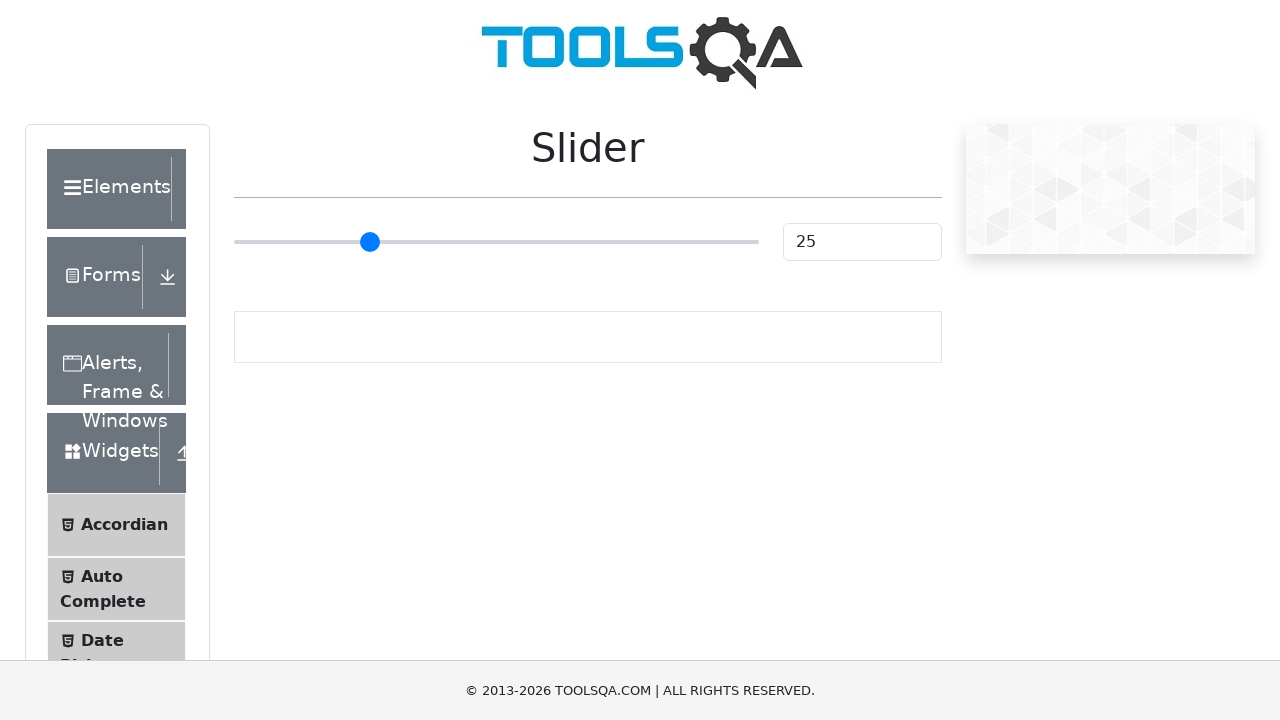

Scrolled to slider element
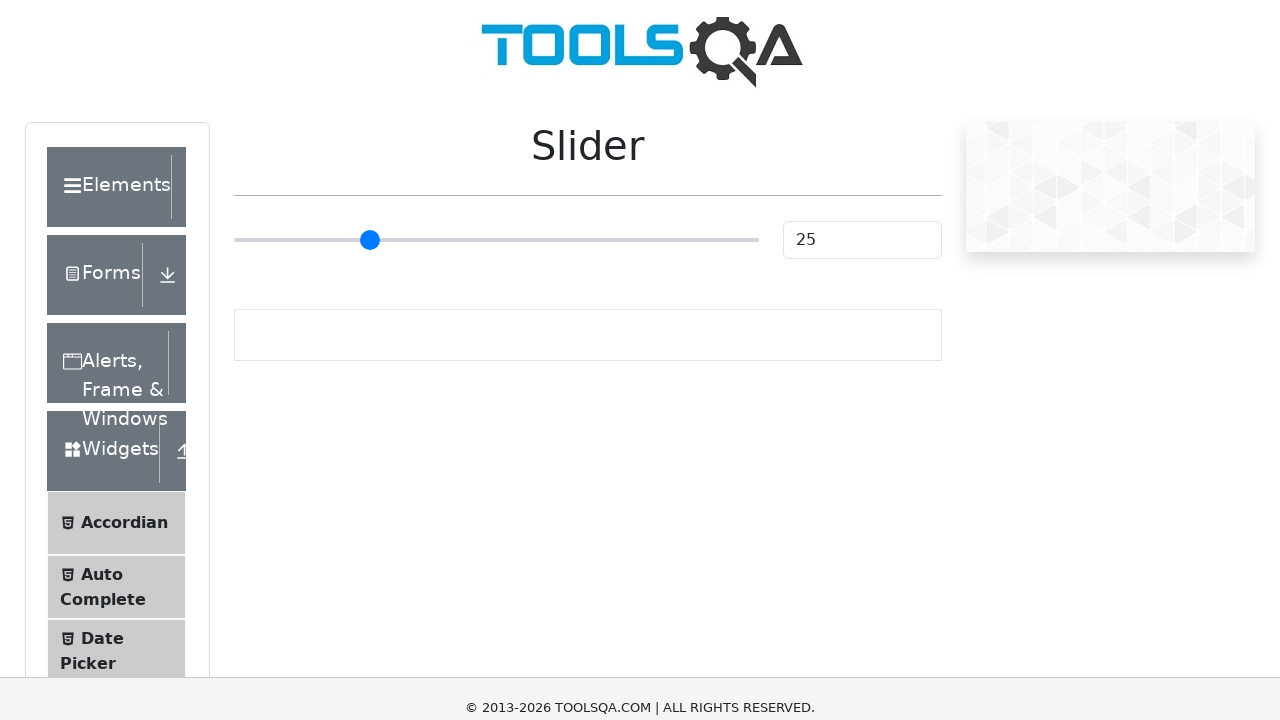

Located slider input element
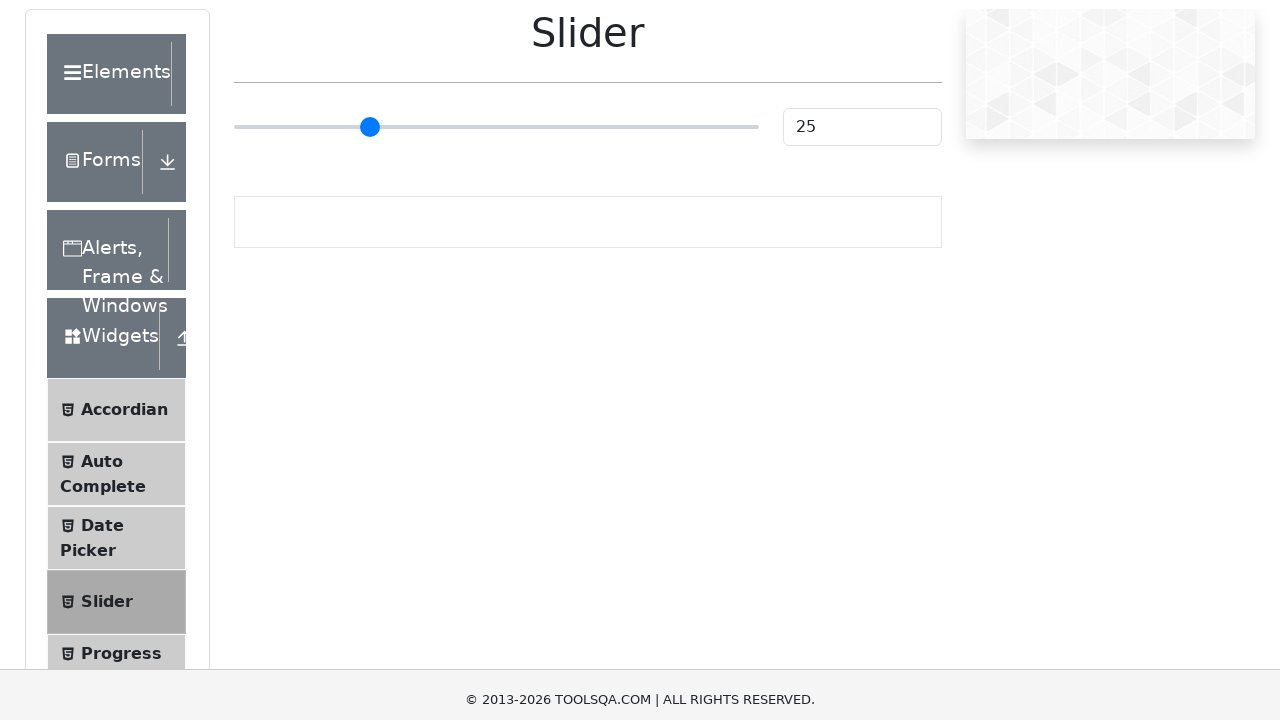

Located slider value display element
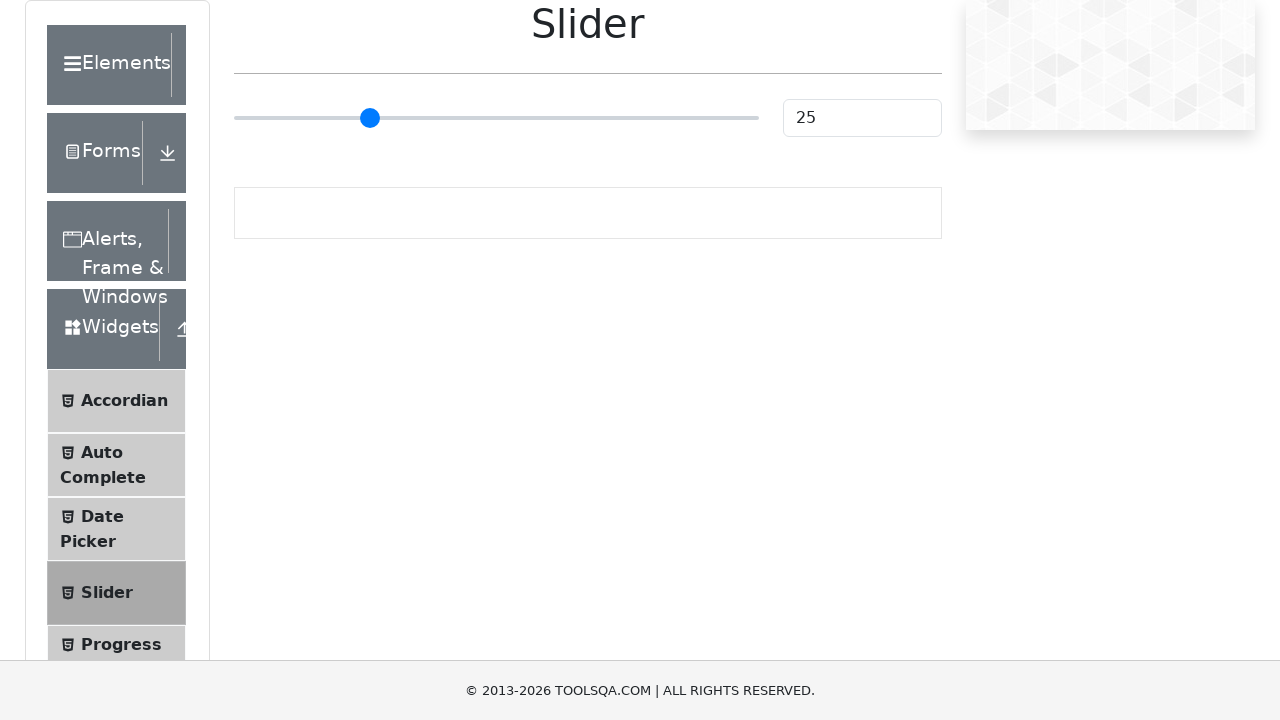

Retrieved current slider value: 25
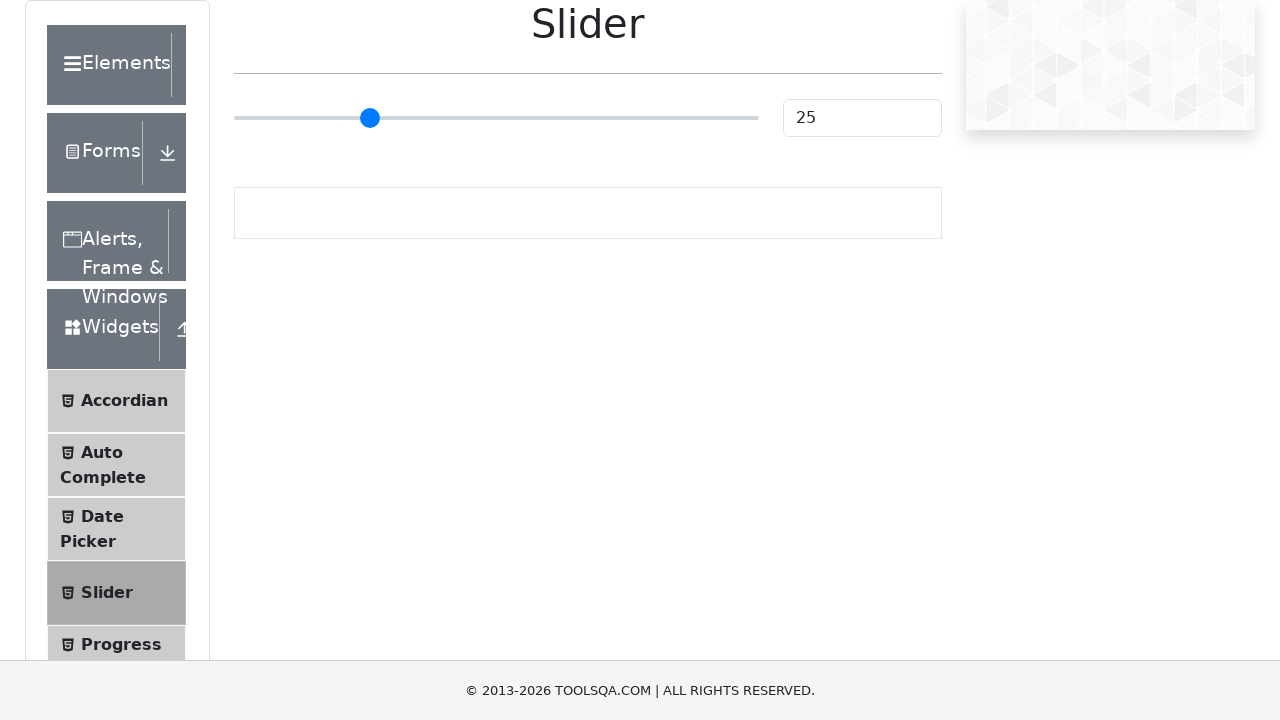

Set target slider value to 79
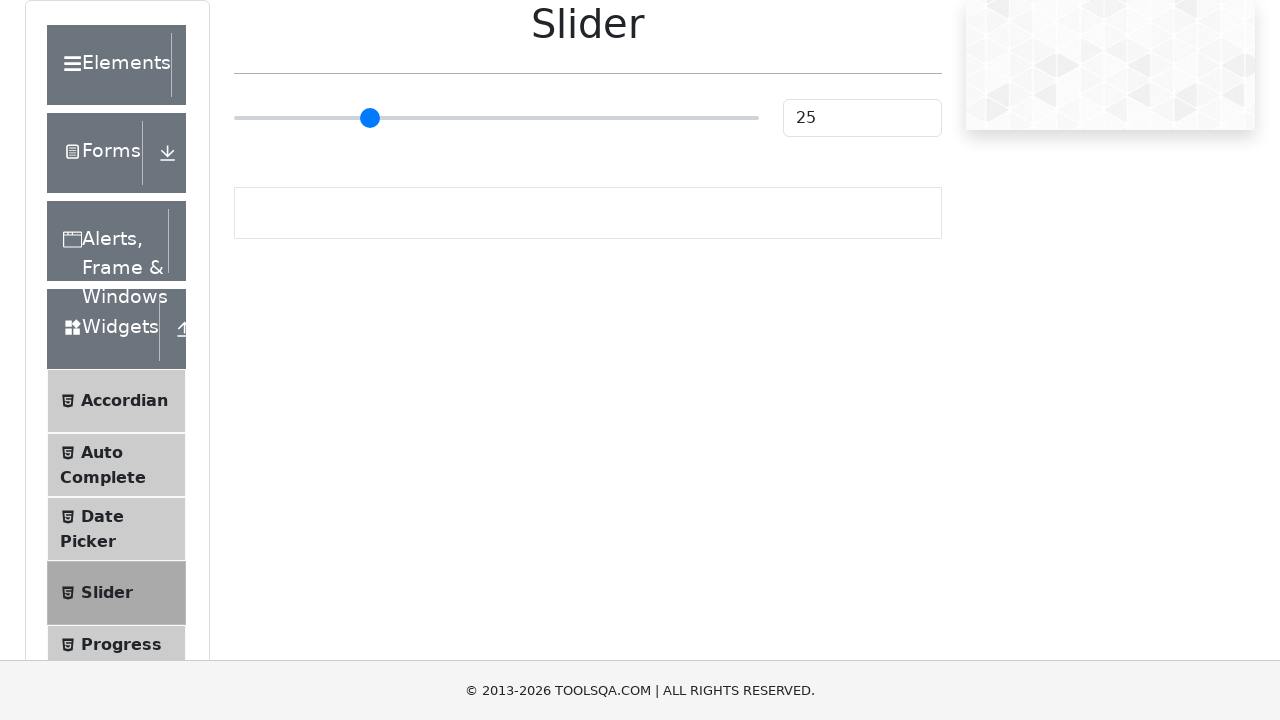

Retrieved slider bounding box dimensions
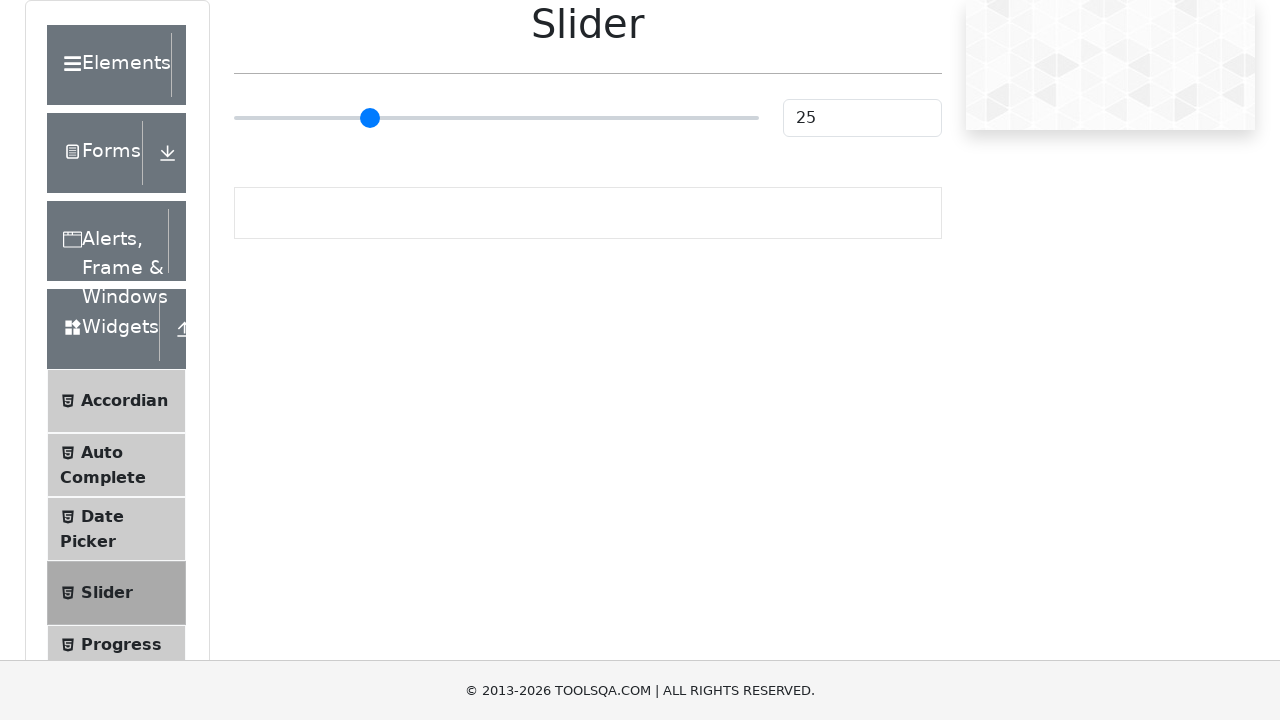

Calculated drag offset: 150.18656249999998 pixels to reach value 79
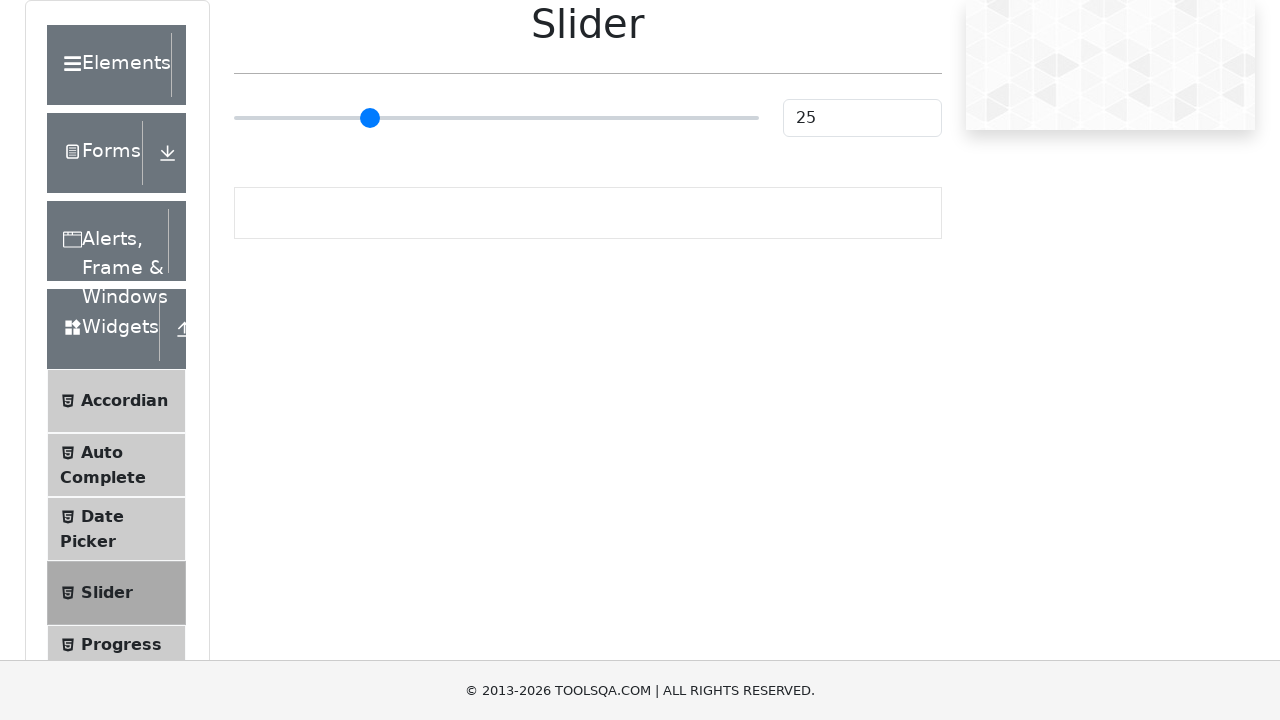

Dragged slider to position for value 79 at (384, 99)
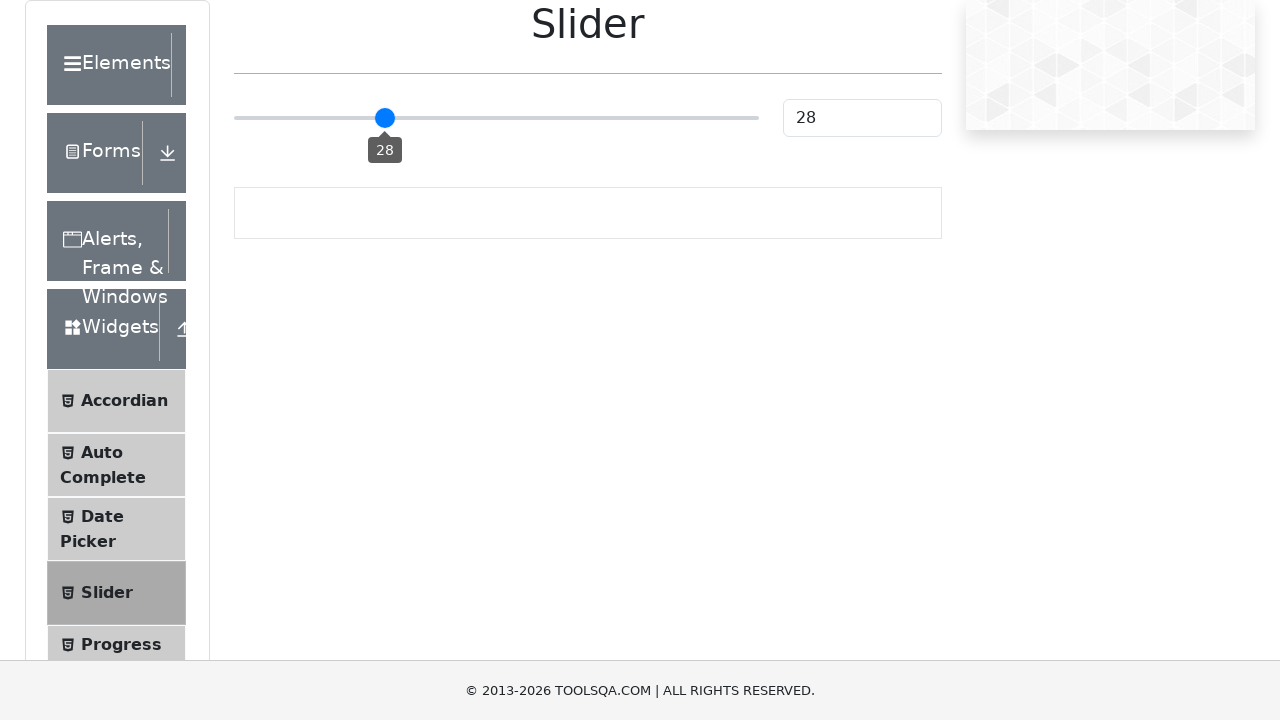

Waited for slider to update
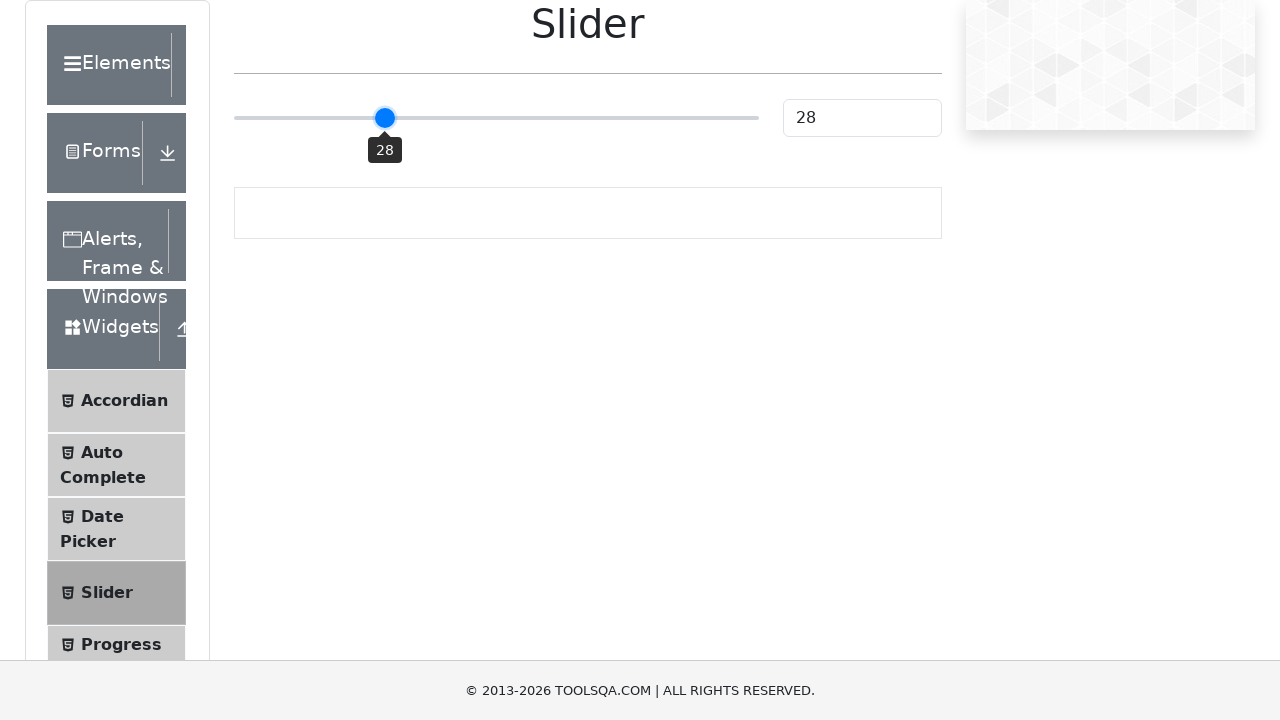

Retrieved updated slider value: 28
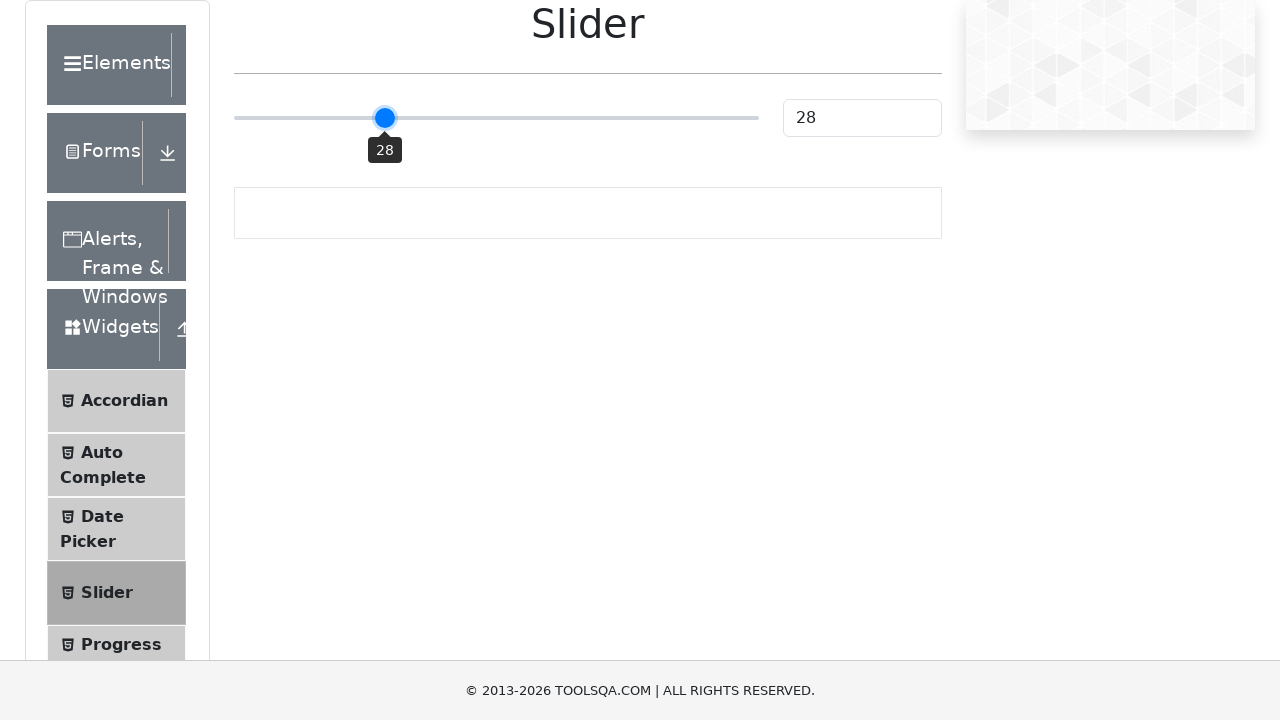

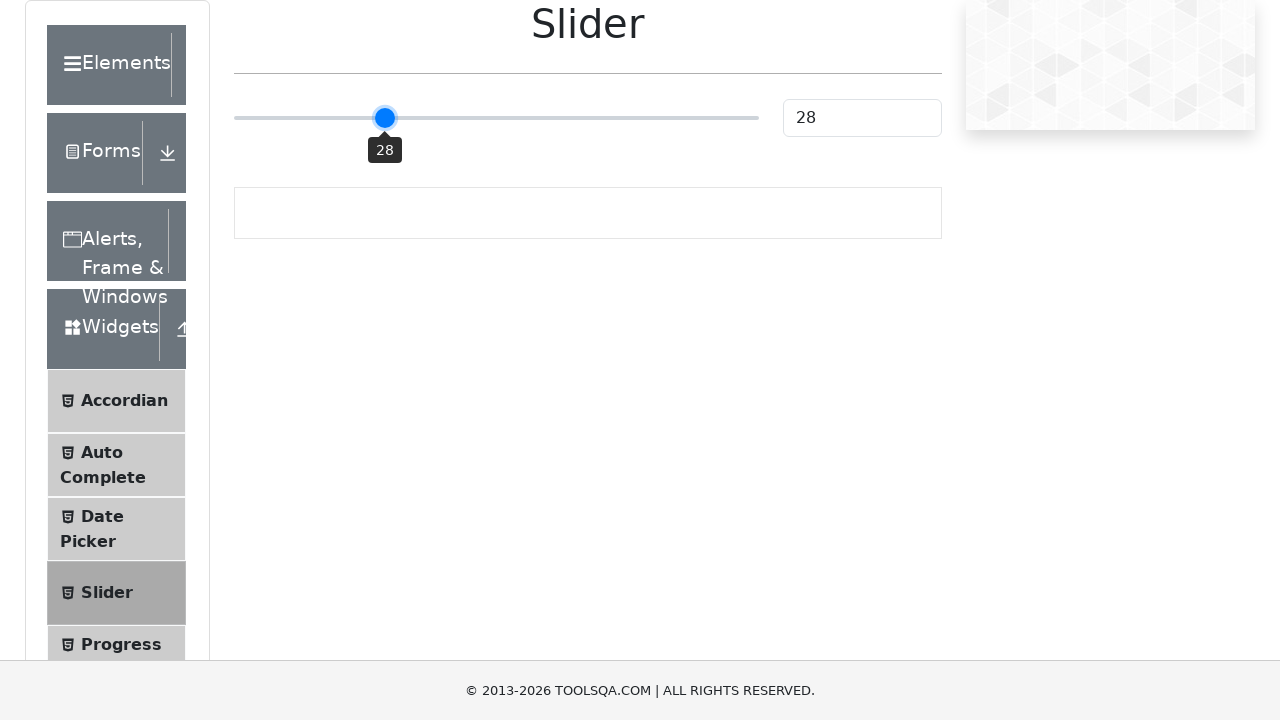